Tests alert handling on the SweetAlert demo page by clicking buttons that trigger both native JavaScript alerts and SweetAlert modal dialogs, then verifying and dismissing them.

Starting URL: https://sweetalert.js.org/

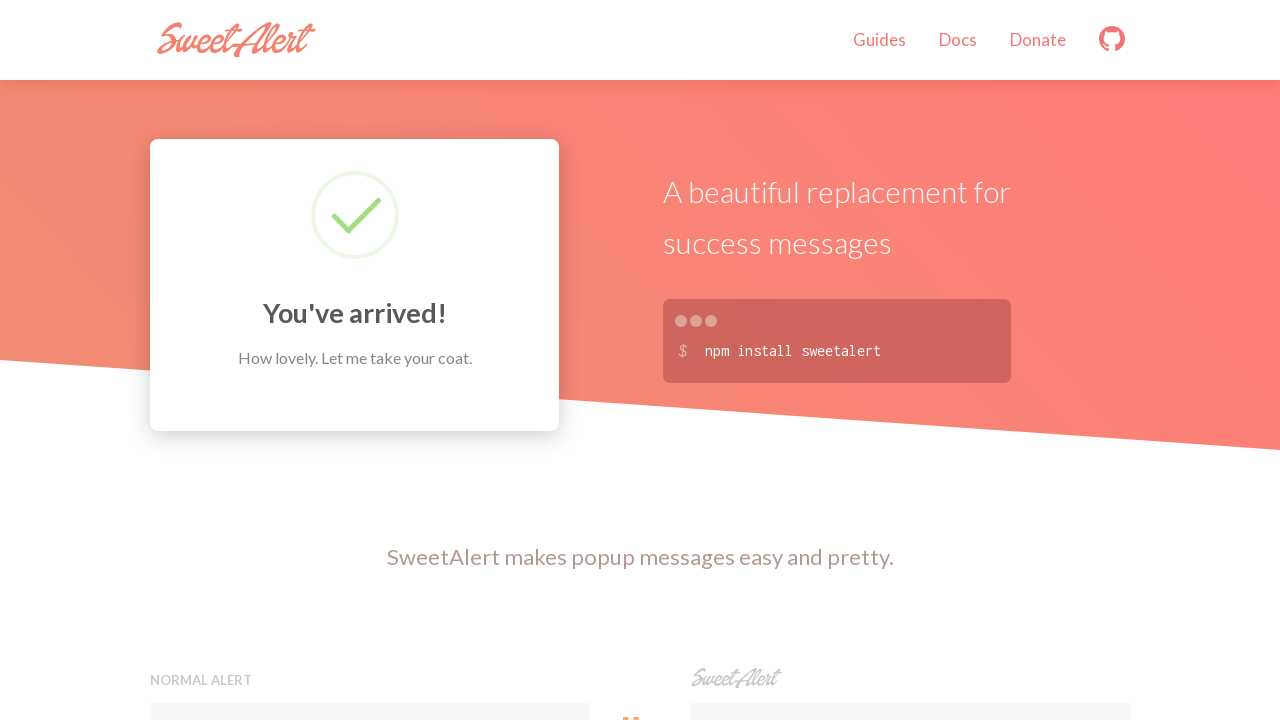

Clicked button to trigger native JavaScript alert at (370, 360) on xpath=//button[contains(@onclick,'alert')]
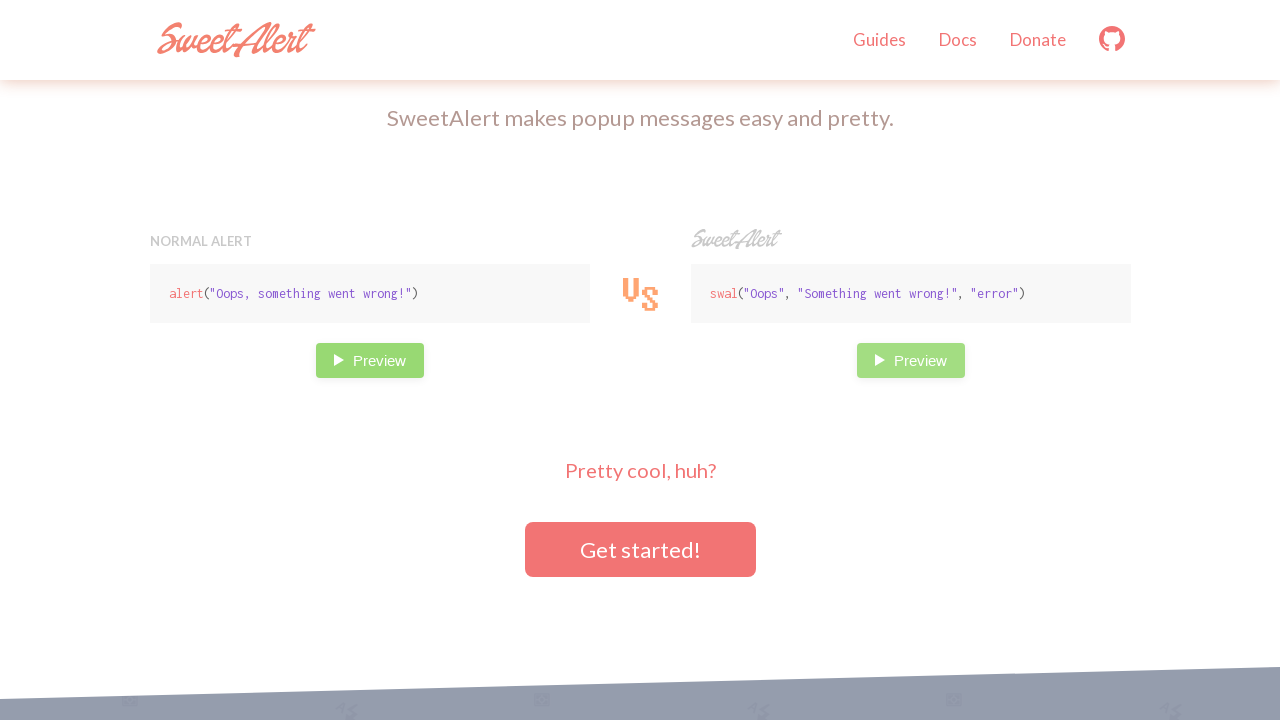

Set up dialog handler to accept alerts
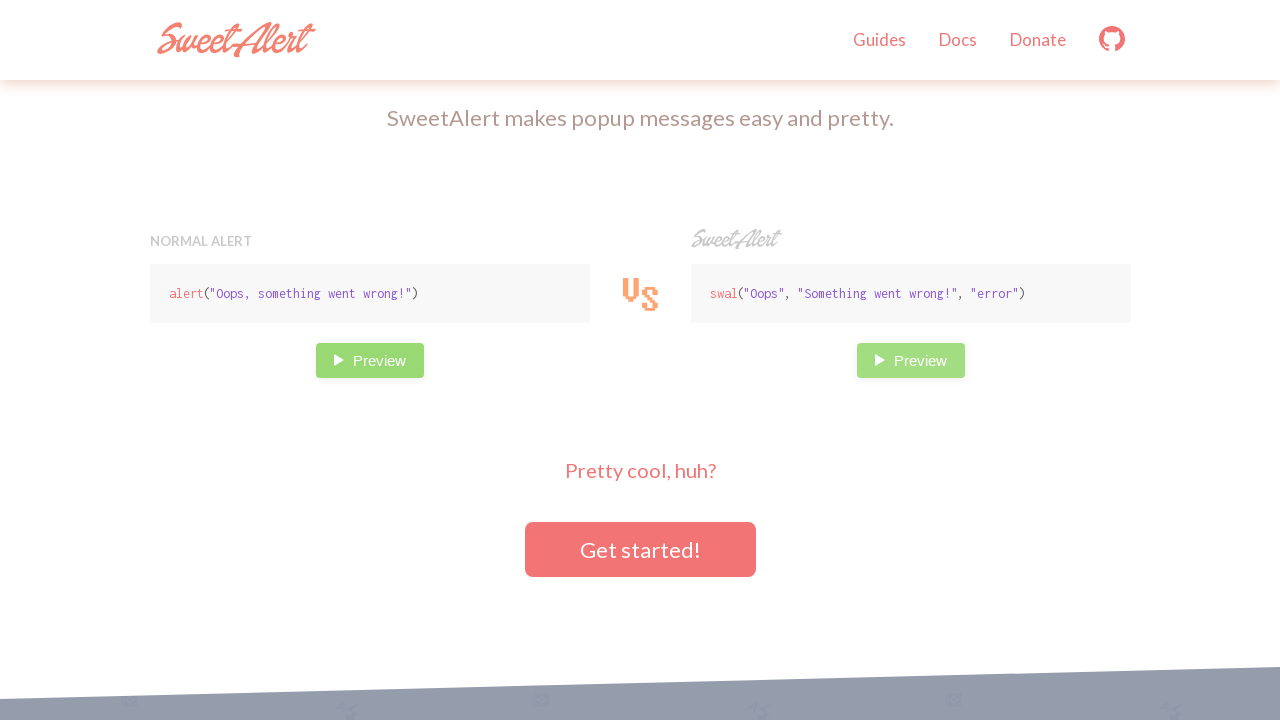

Clicked alert button again and accepted native JavaScript alert at (370, 360) on xpath=//button[contains(@onclick,'alert')]
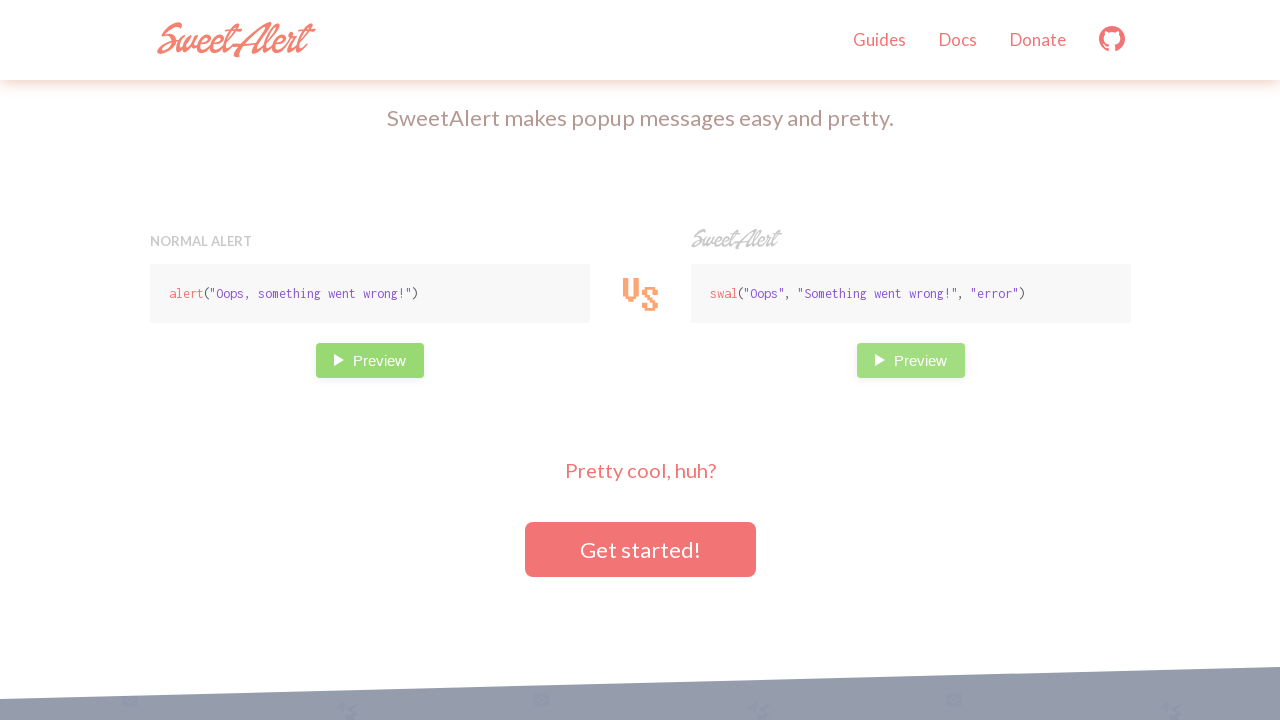

Clicked button to trigger SweetAlert modal at (910, 360) on xpath=//button[contains(@onclick,'swal')]
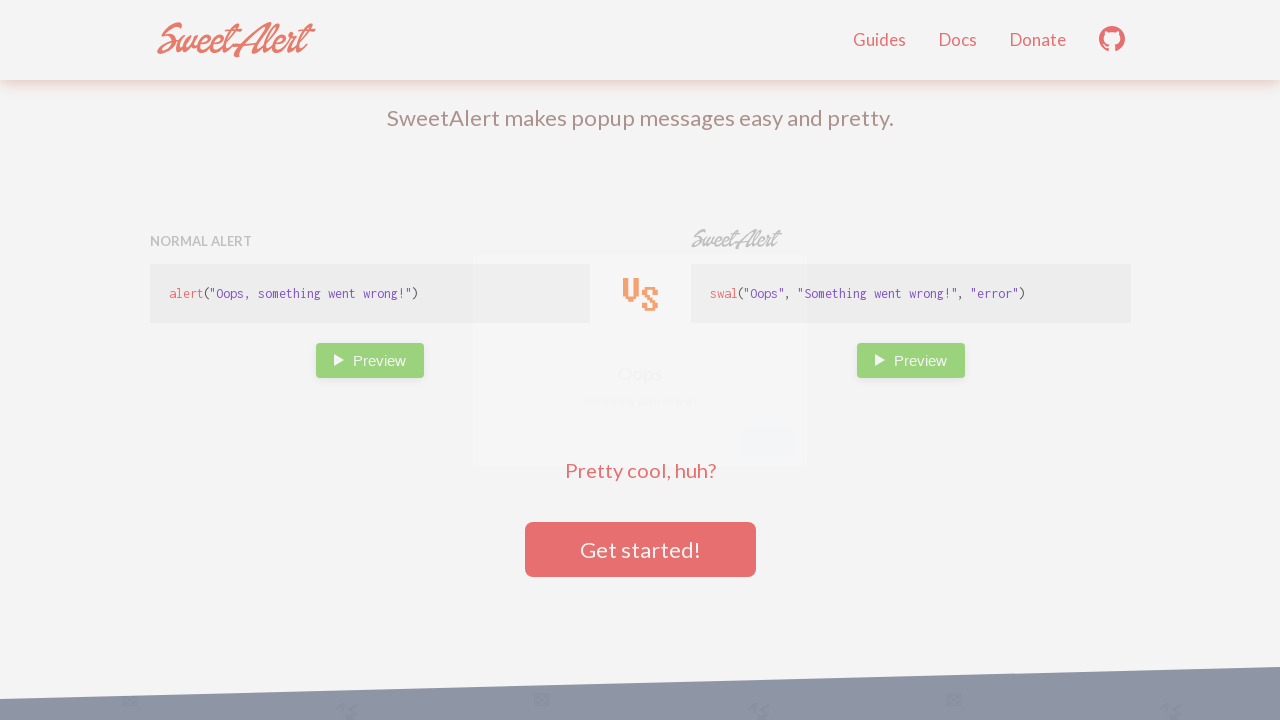

SweetAlert modal appeared on page
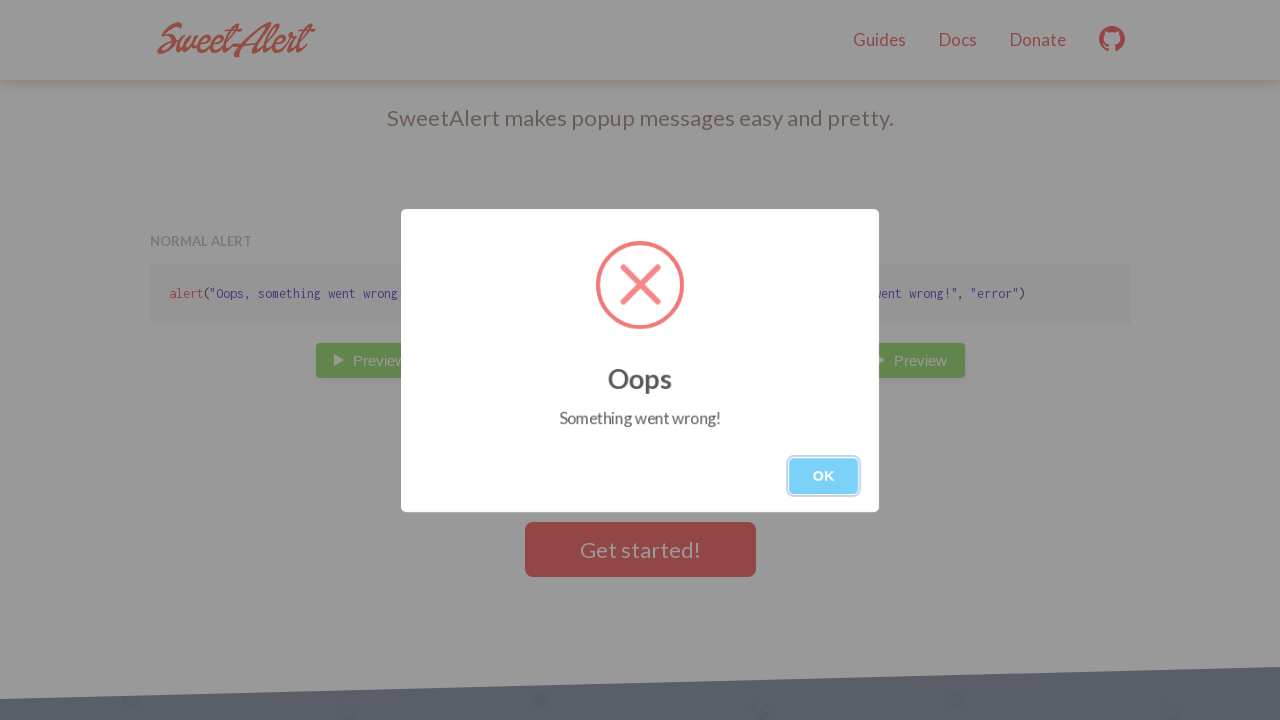

Retrieved SweetAlert modal text content
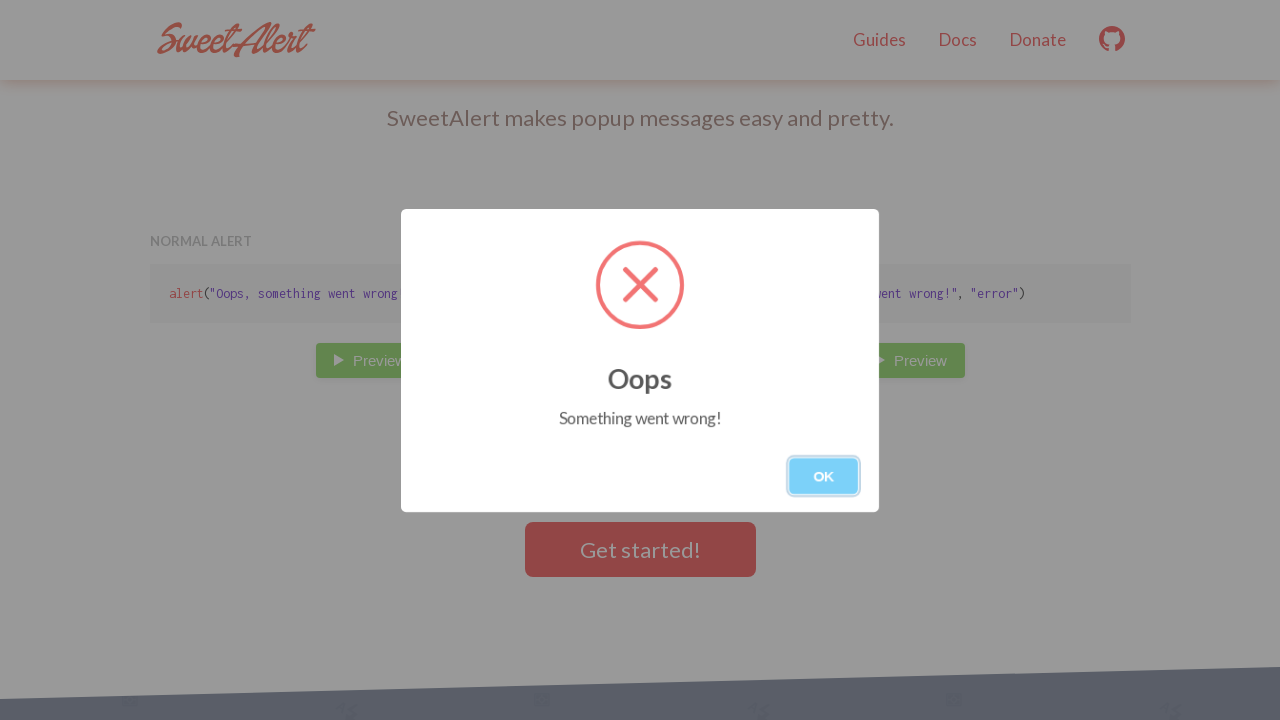

Verified modal contains expected message: 'Something went wrong!'
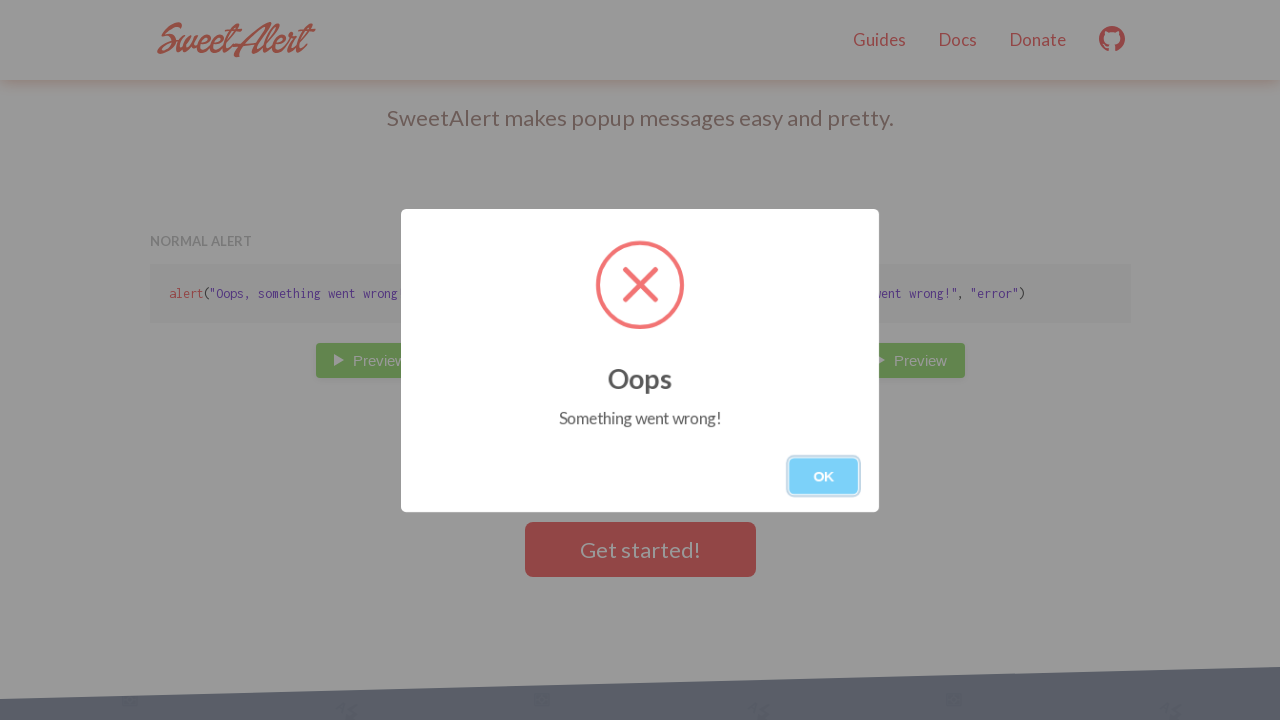

Clicked OK button to dismiss SweetAlert modal at (824, 476) on xpath=//button[.='OK']
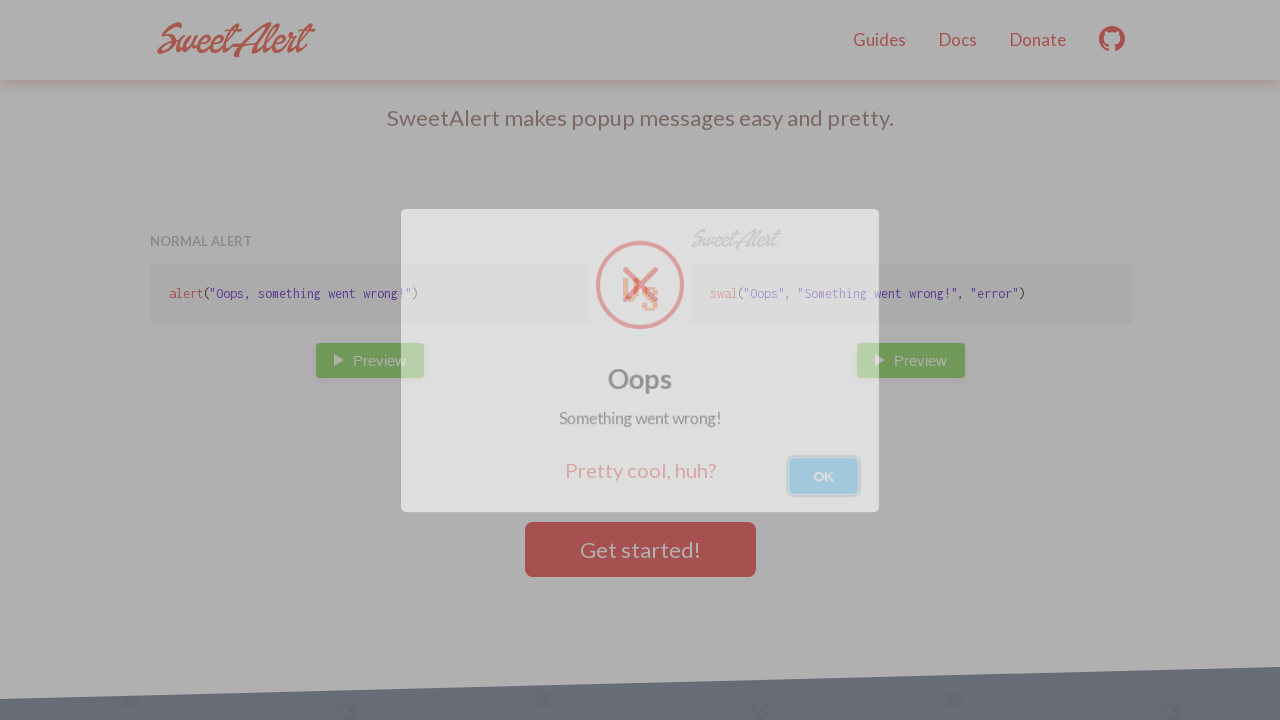

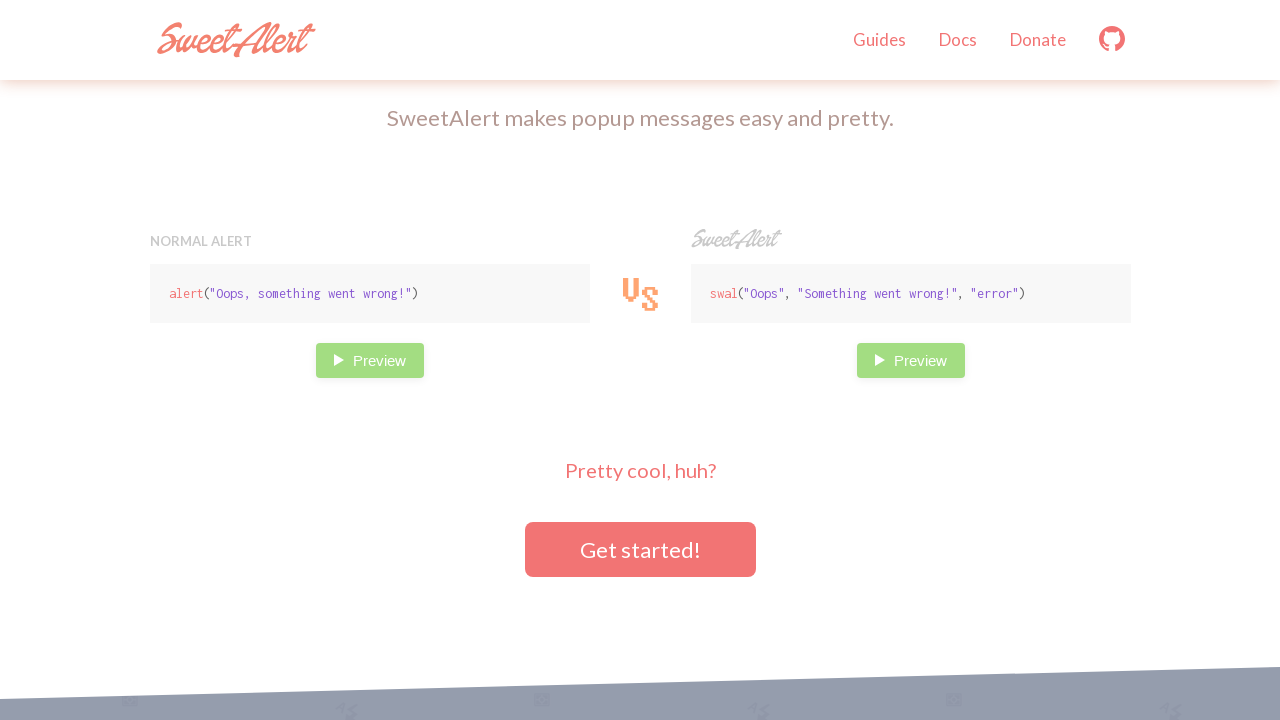